Tests that entered text is trimmed when saving edits

Starting URL: https://demo.playwright.dev/todomvc

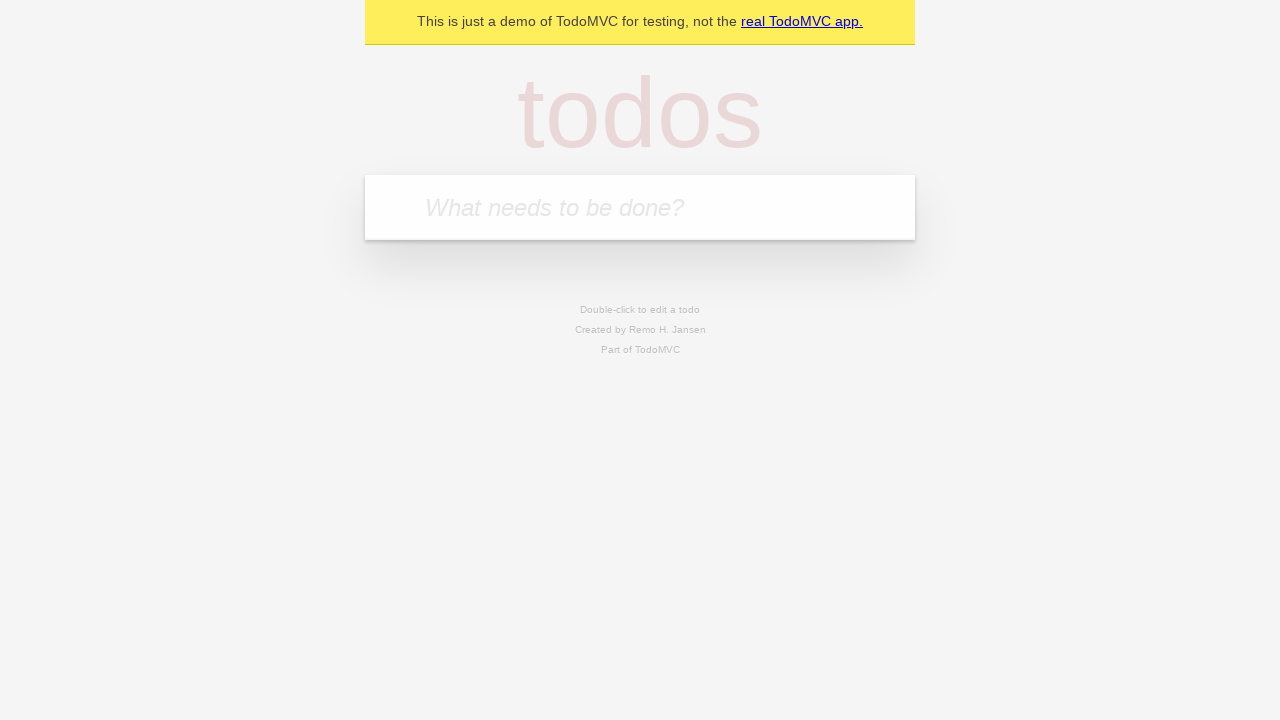

Filled todo input with 'buy some cheese' on internal:attr=[placeholder="What needs to be done?"i]
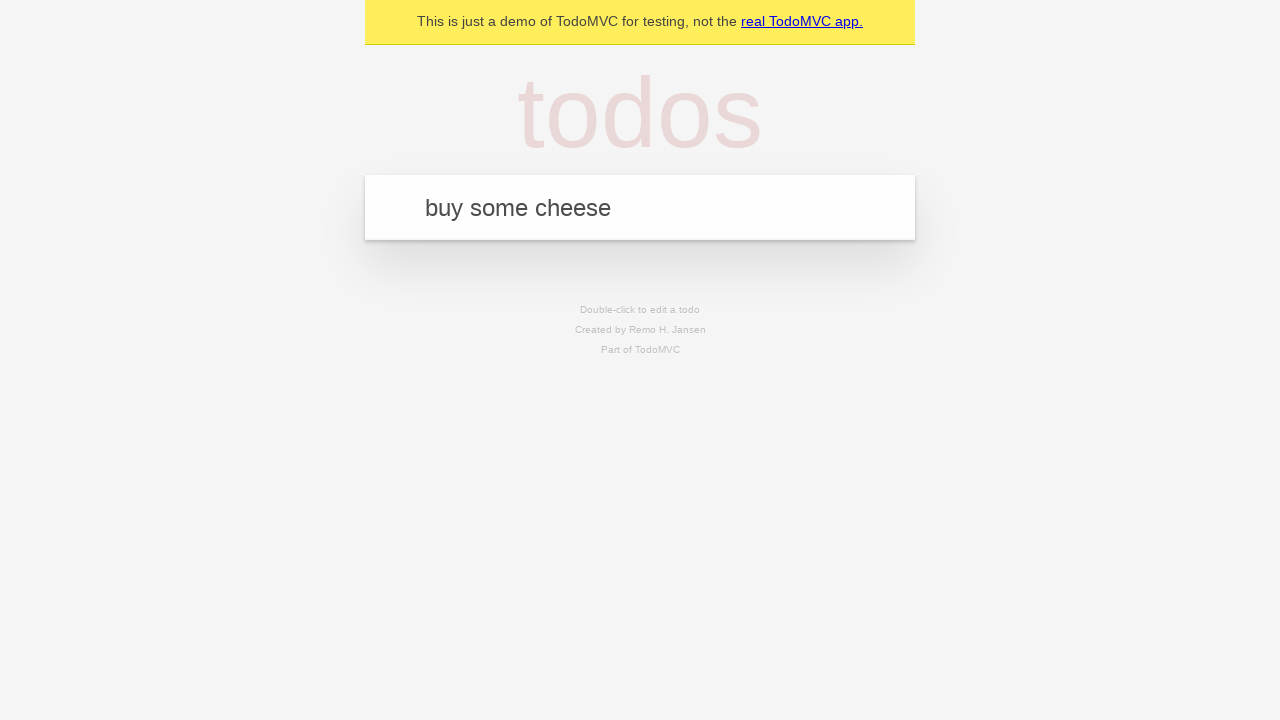

Pressed Enter to create todo 'buy some cheese' on internal:attr=[placeholder="What needs to be done?"i]
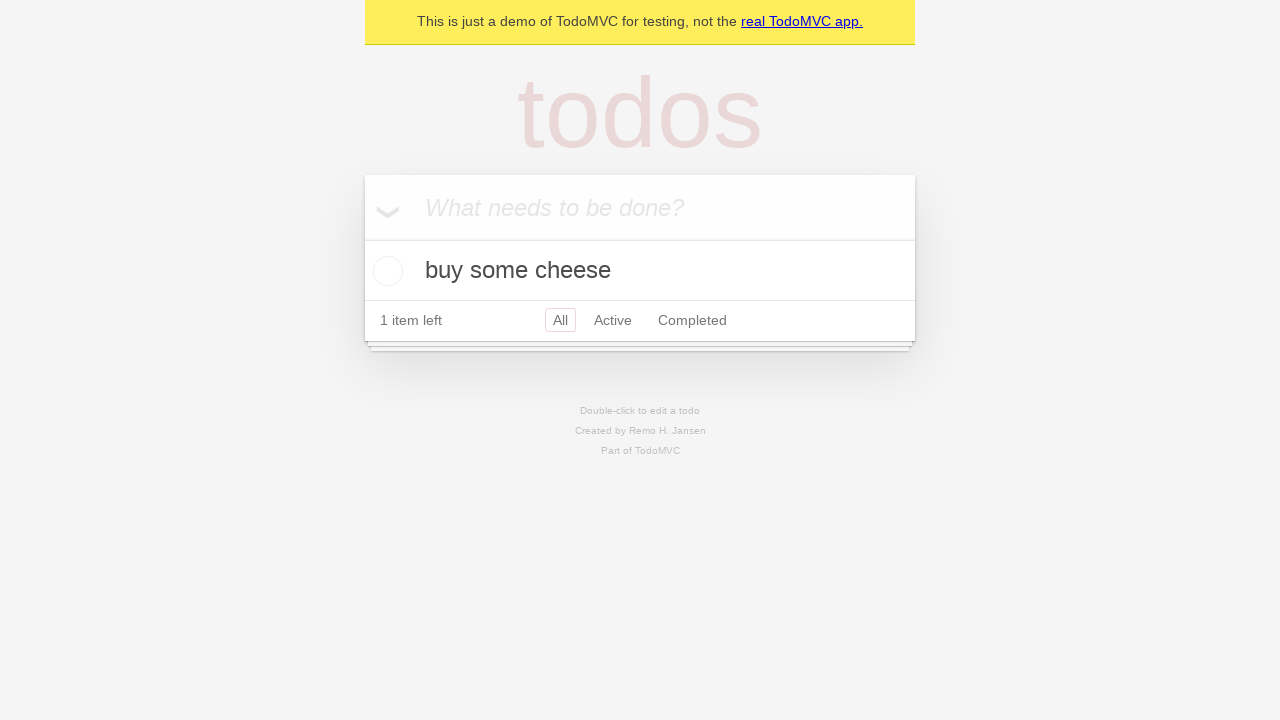

Filled todo input with 'feed the cat' on internal:attr=[placeholder="What needs to be done?"i]
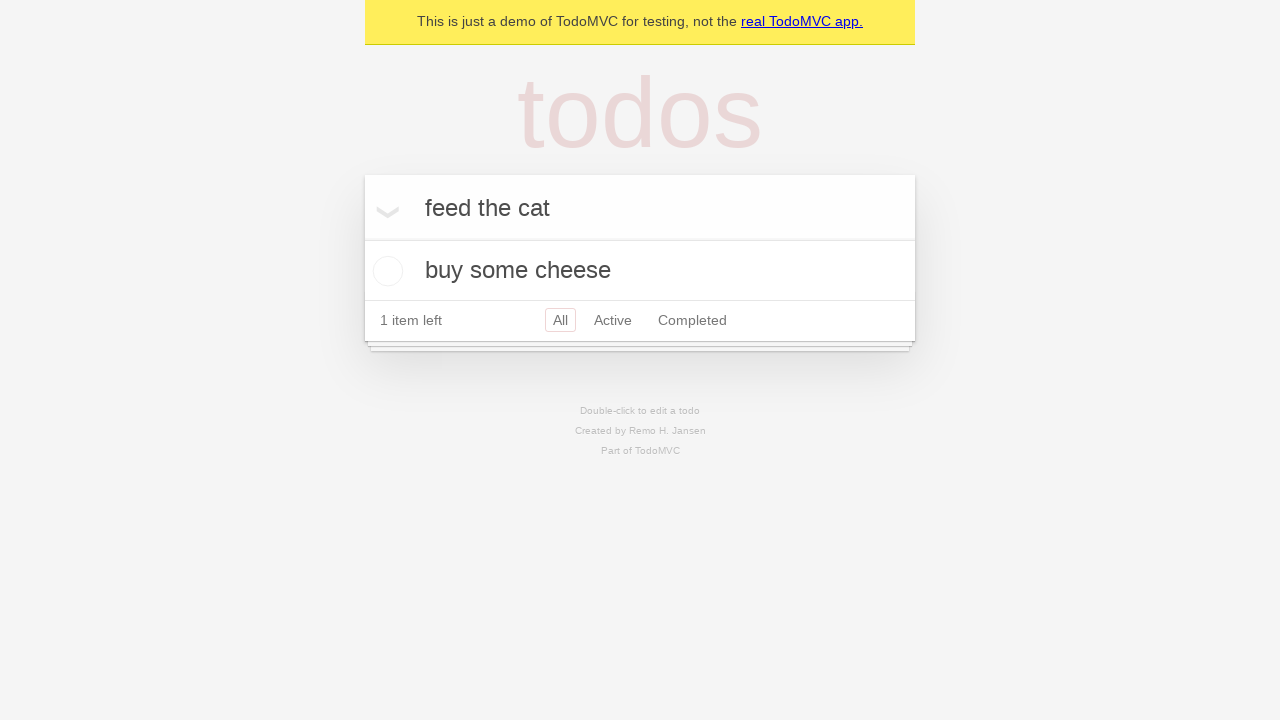

Pressed Enter to create todo 'feed the cat' on internal:attr=[placeholder="What needs to be done?"i]
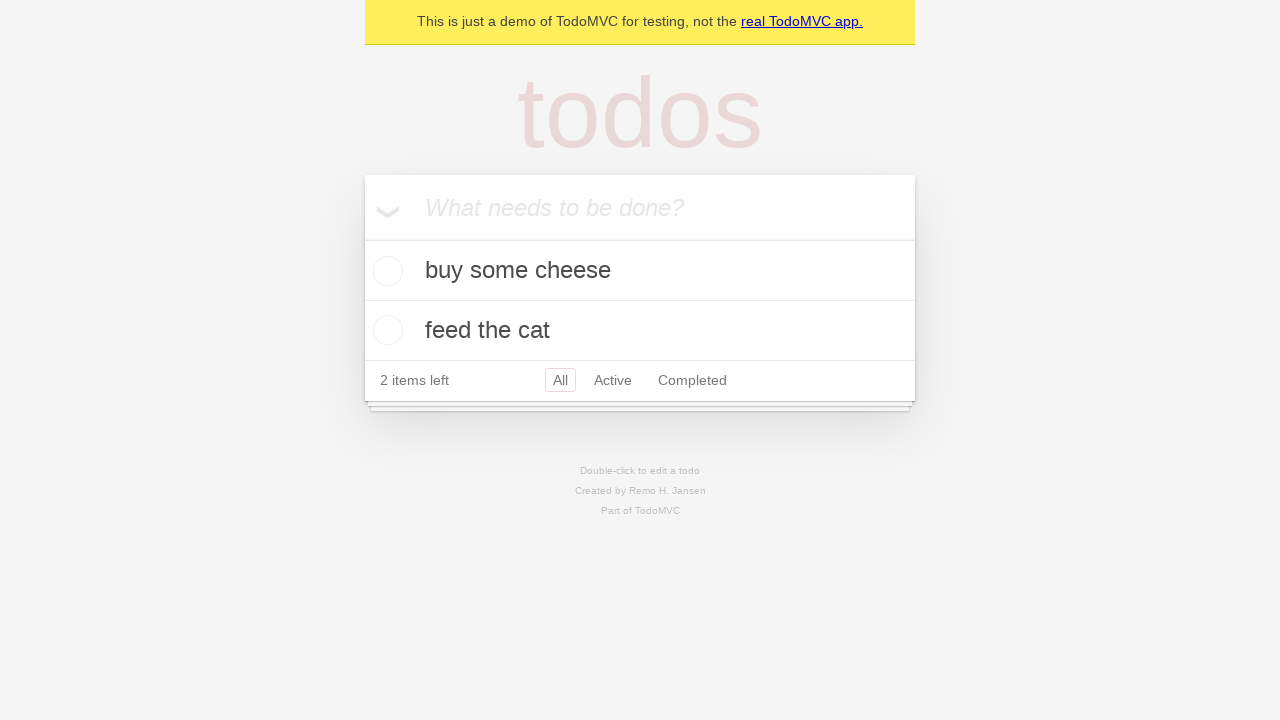

Filled todo input with 'book a doctors appointment' on internal:attr=[placeholder="What needs to be done?"i]
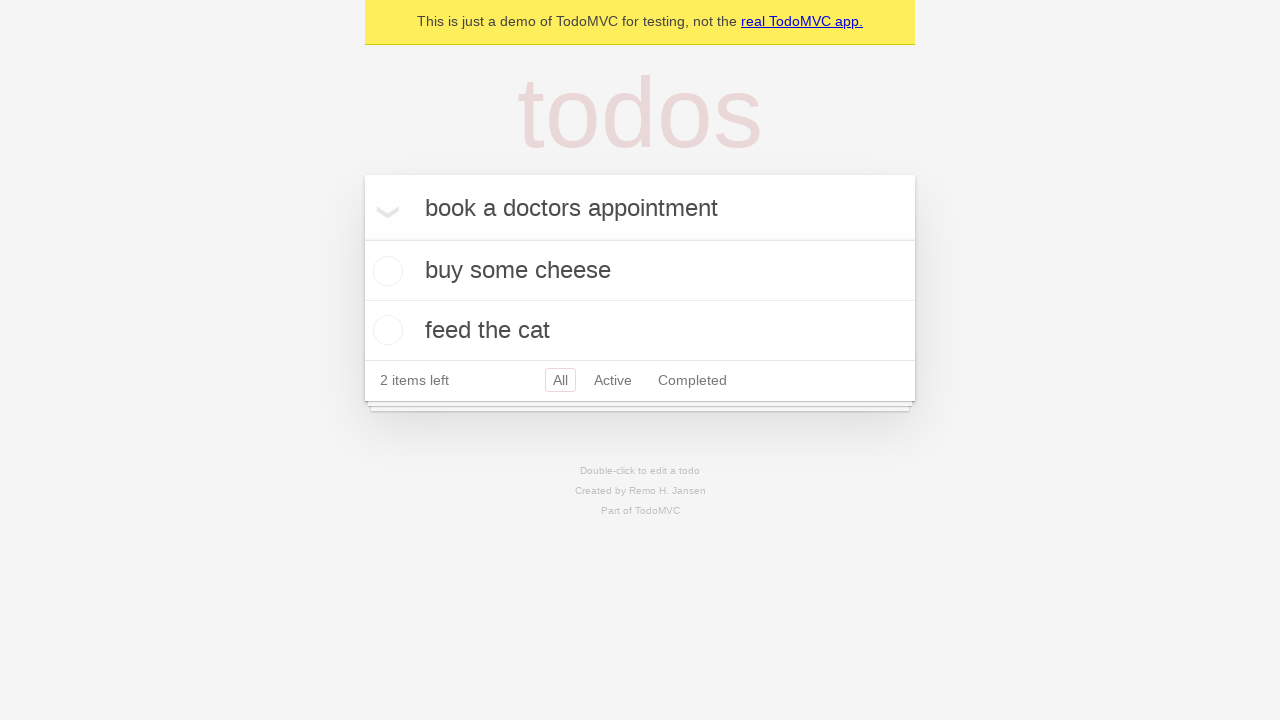

Pressed Enter to create todo 'book a doctors appointment' on internal:attr=[placeholder="What needs to be done?"i]
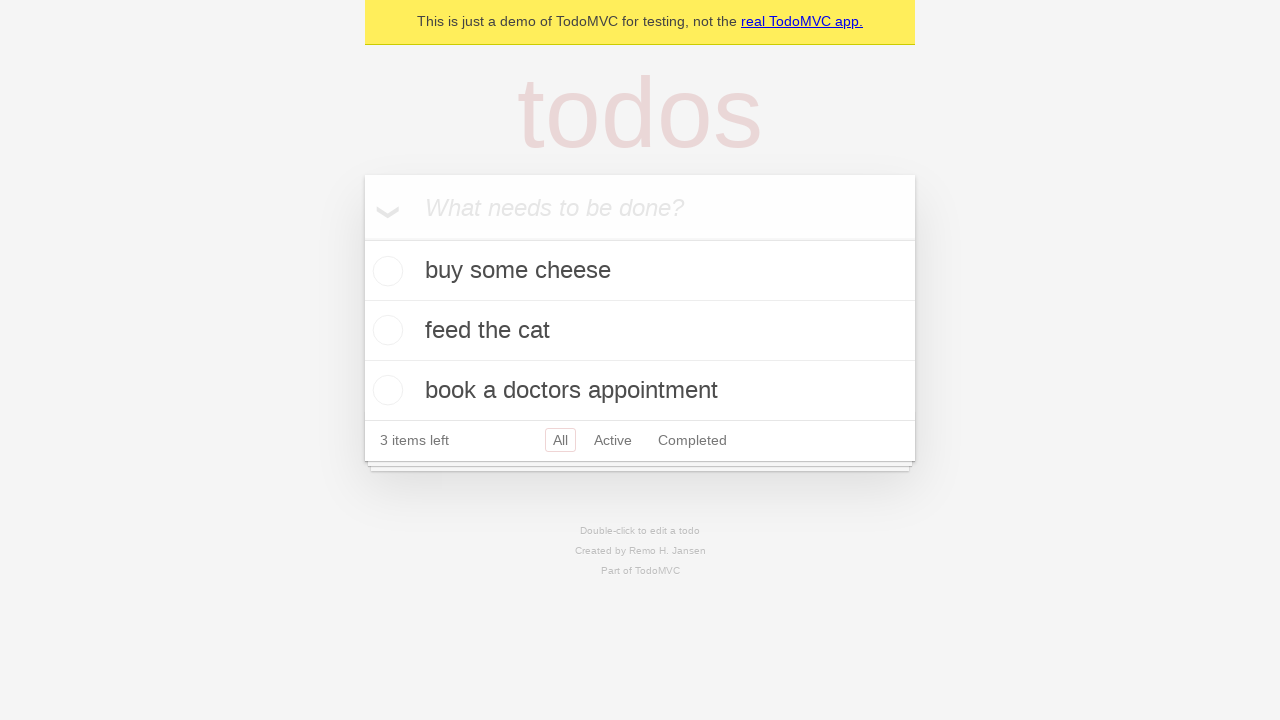

Double-clicked second todo to enter edit mode at (640, 331) on internal:testid=[data-testid="todo-item"s] >> nth=1
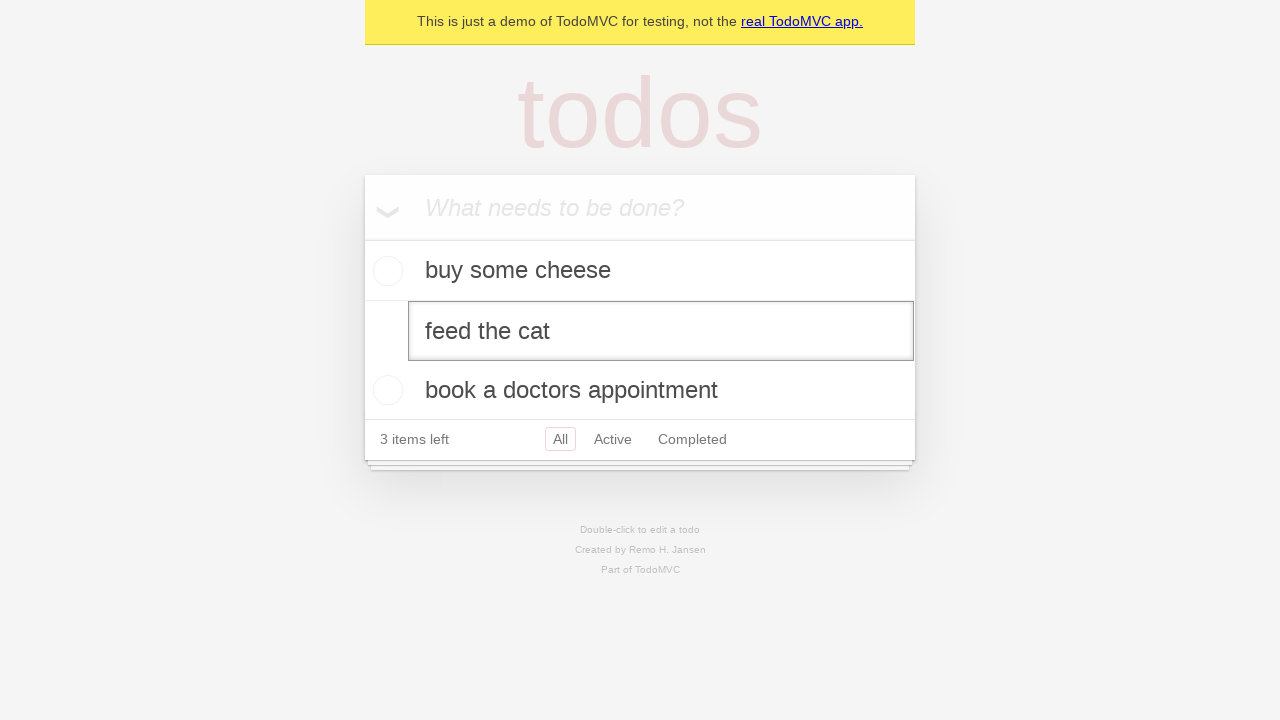

Filled edit field with whitespace-padded text '    buy some sausages    ' on internal:testid=[data-testid="todo-item"s] >> nth=1 >> internal:role=textbox[nam
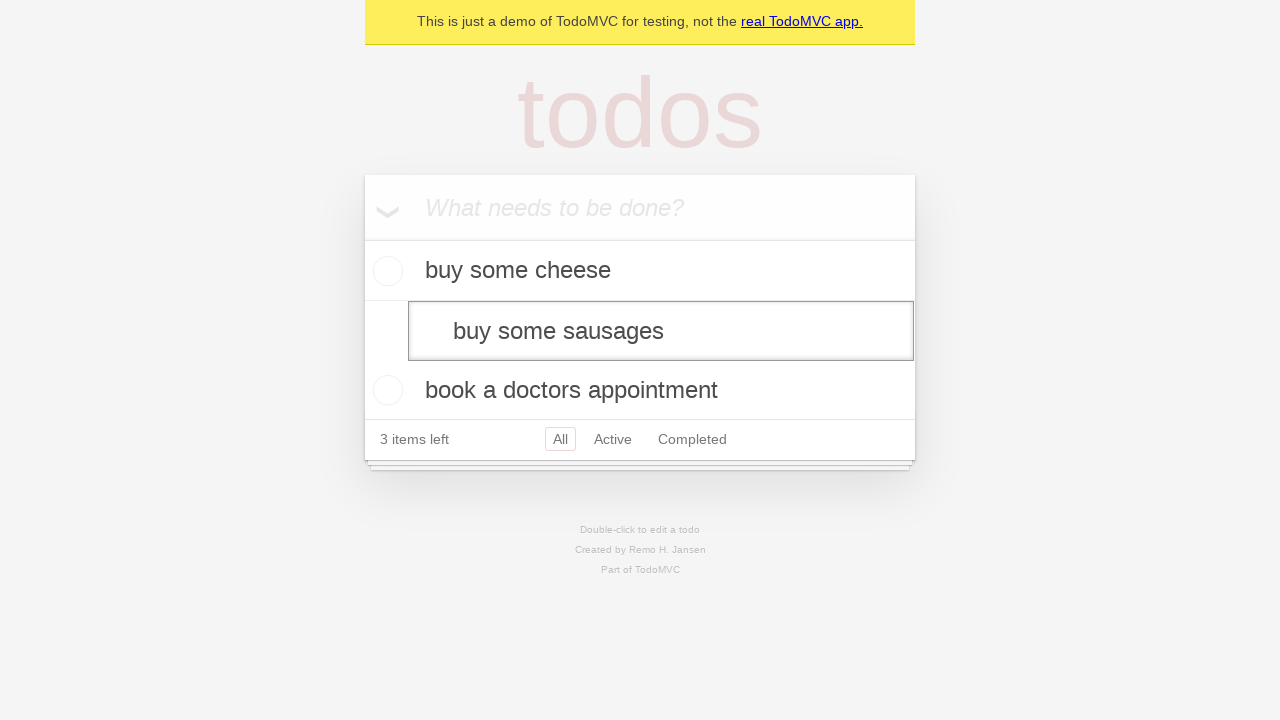

Pressed Enter to save edited todo with trimmed text on internal:testid=[data-testid="todo-item"s] >> nth=1 >> internal:role=textbox[nam
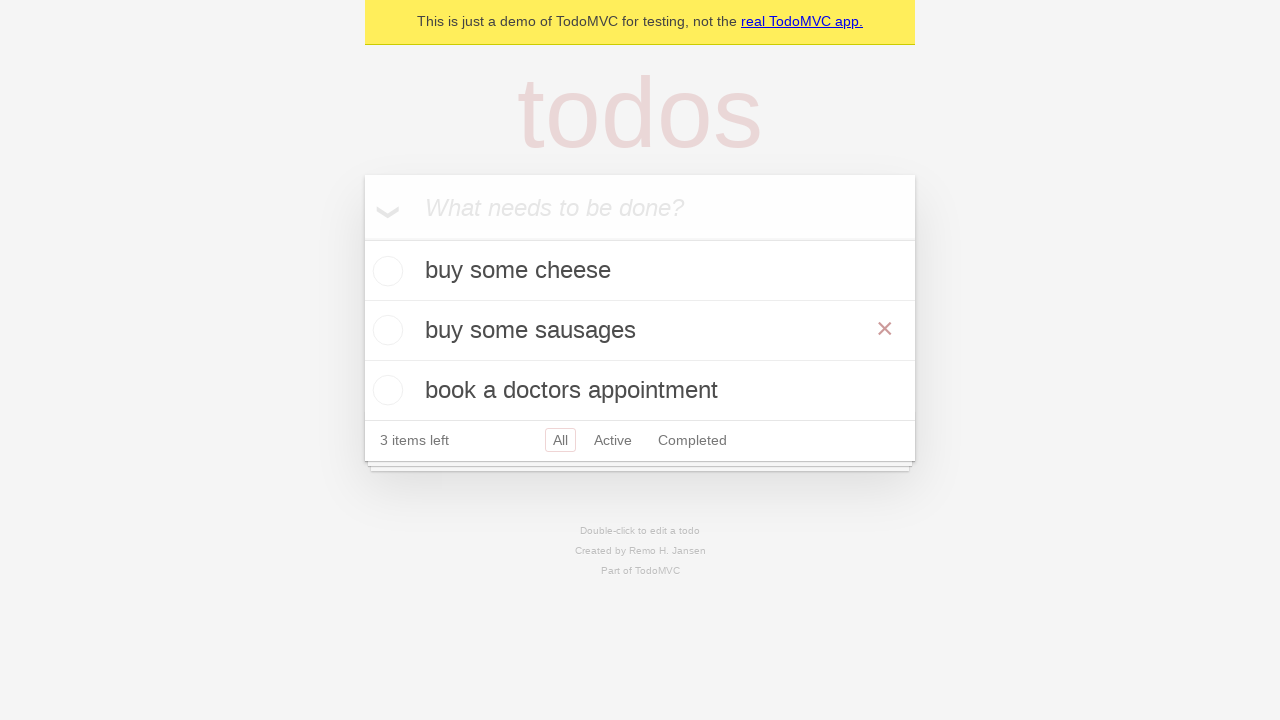

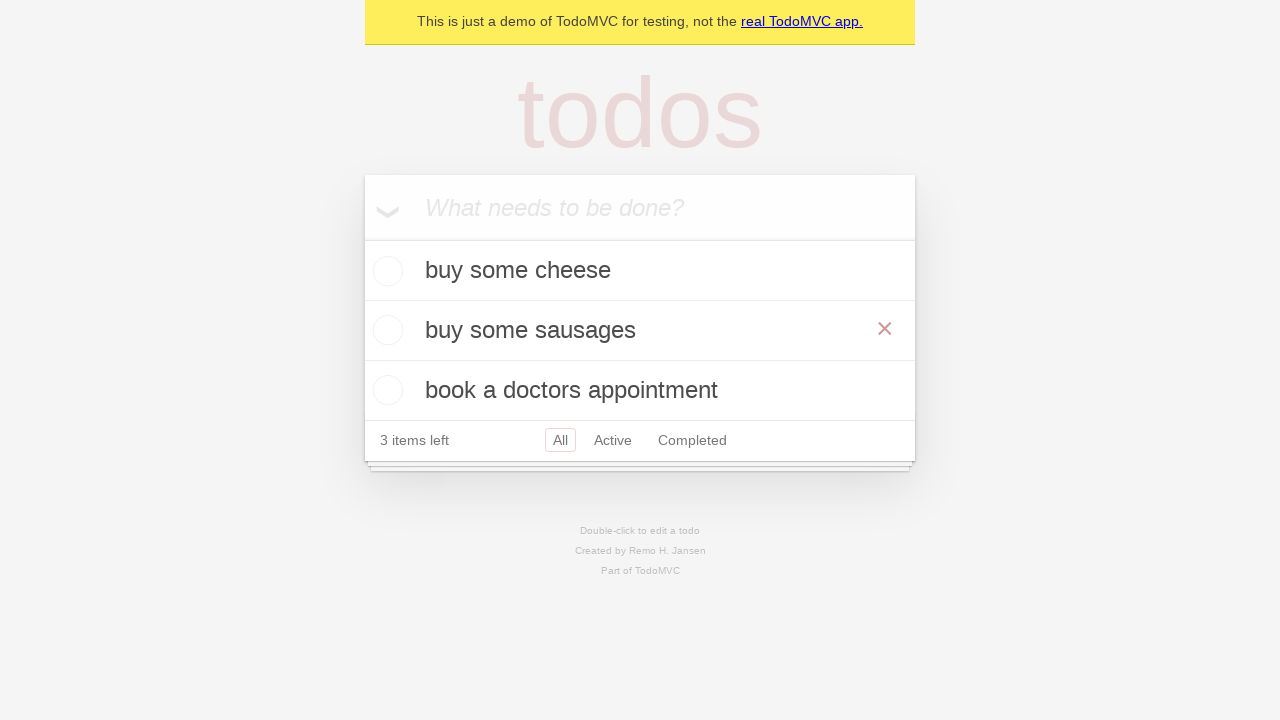